Tests form validation on a contact form by entering invalid and valid data in name and email fields, then submitting the form with a message.

Starting URL: https://sia0.github.io/Apni-Dukaan/

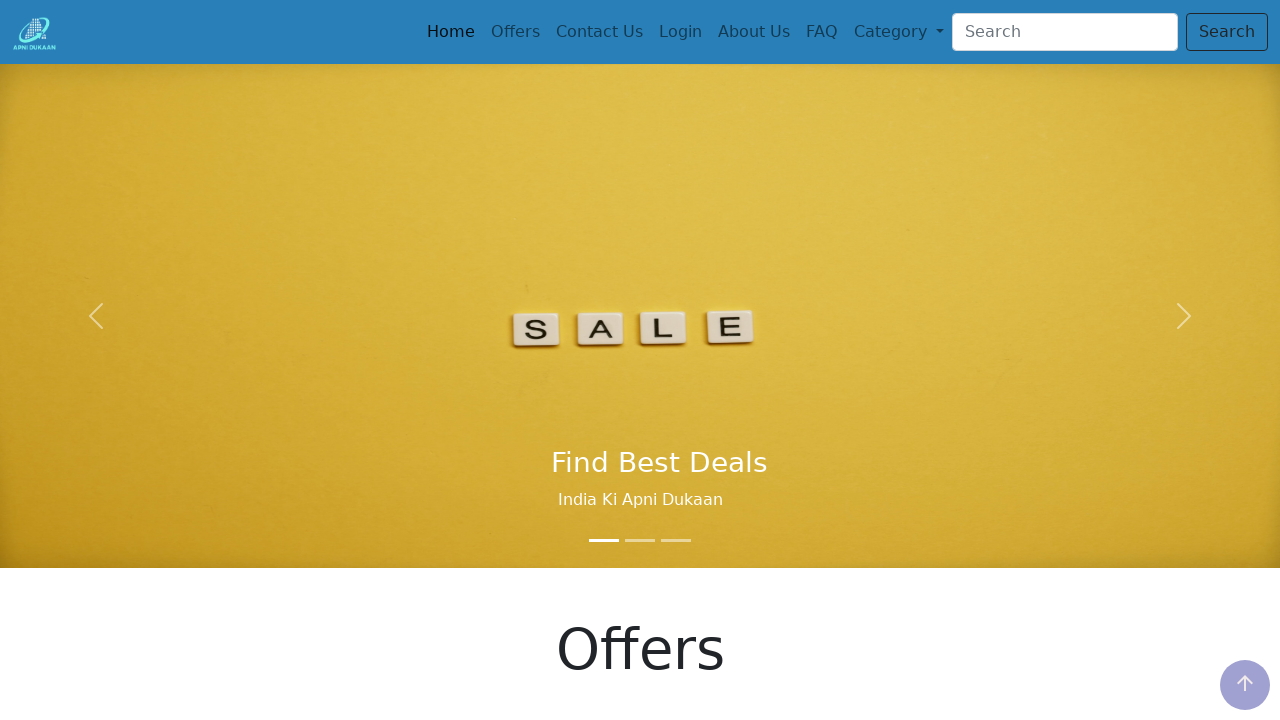

Clicked on Contact navigation item at (599, 32) on .nav-item:nth-child(3) > .nav-link
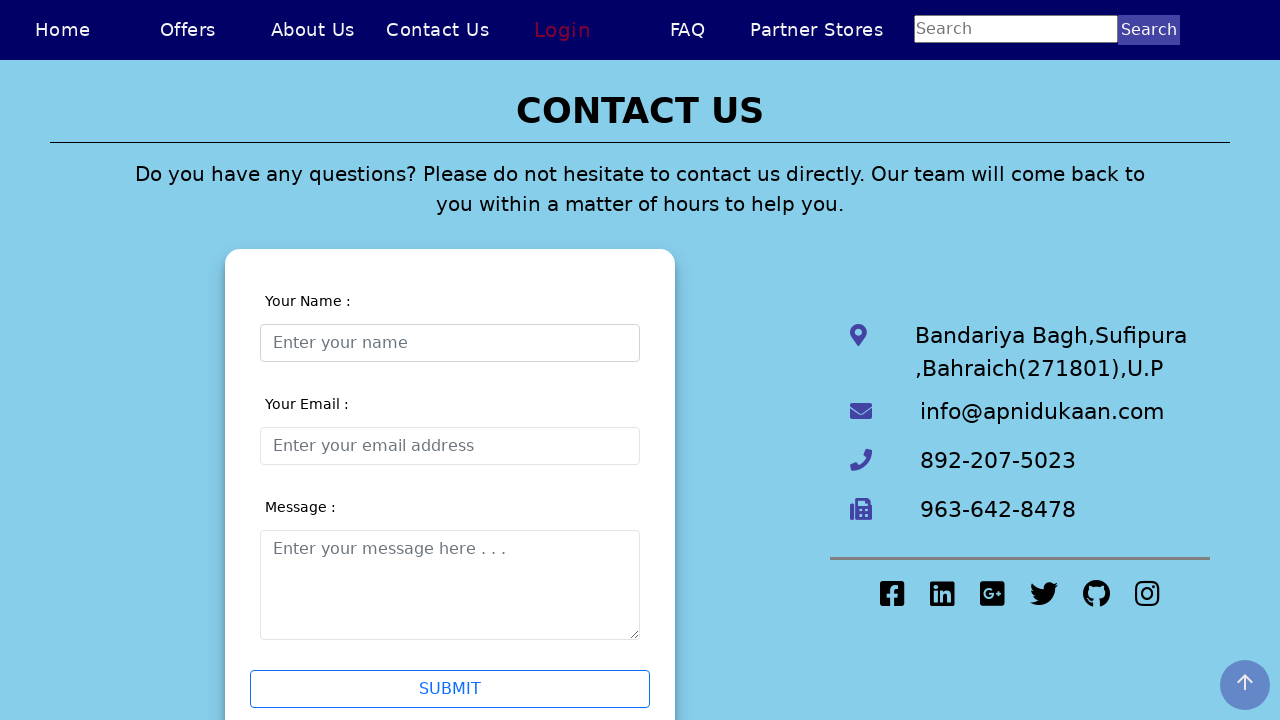

Clicked on name field at (450, 342) on #validationCustom01
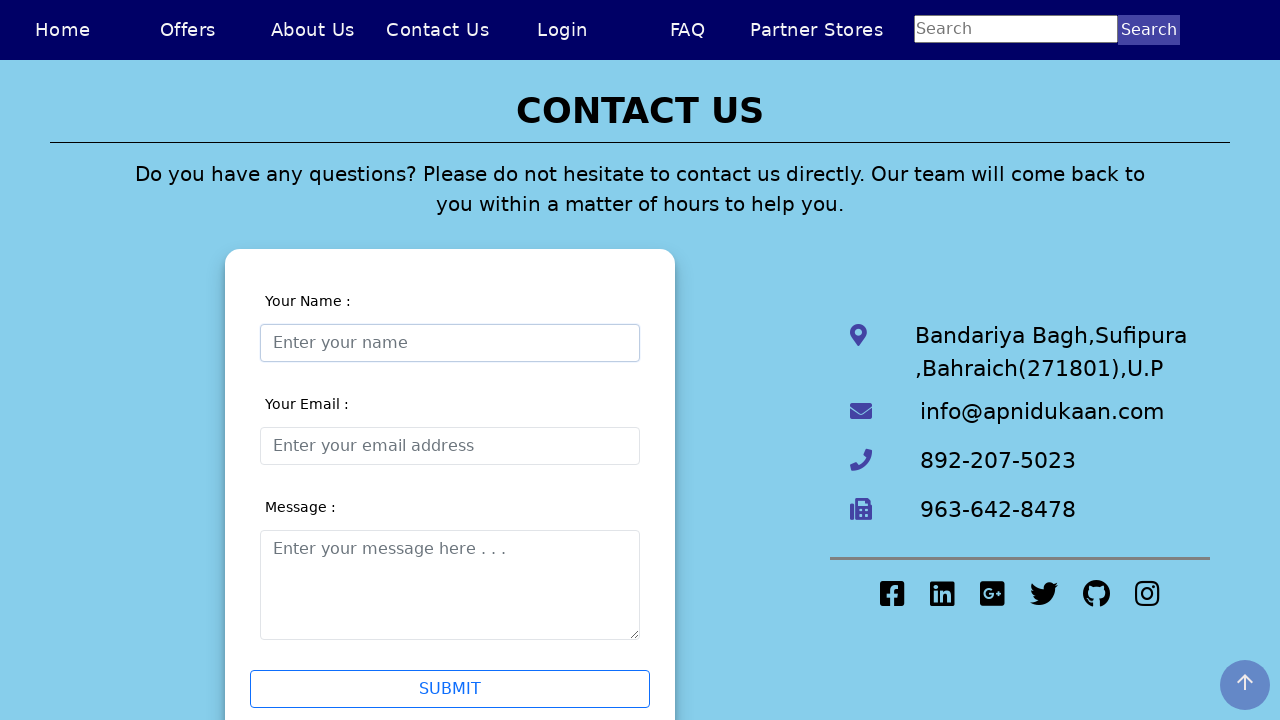

Entered invalid name with number: 'Sia Chong Perng5' on #validationCustom01
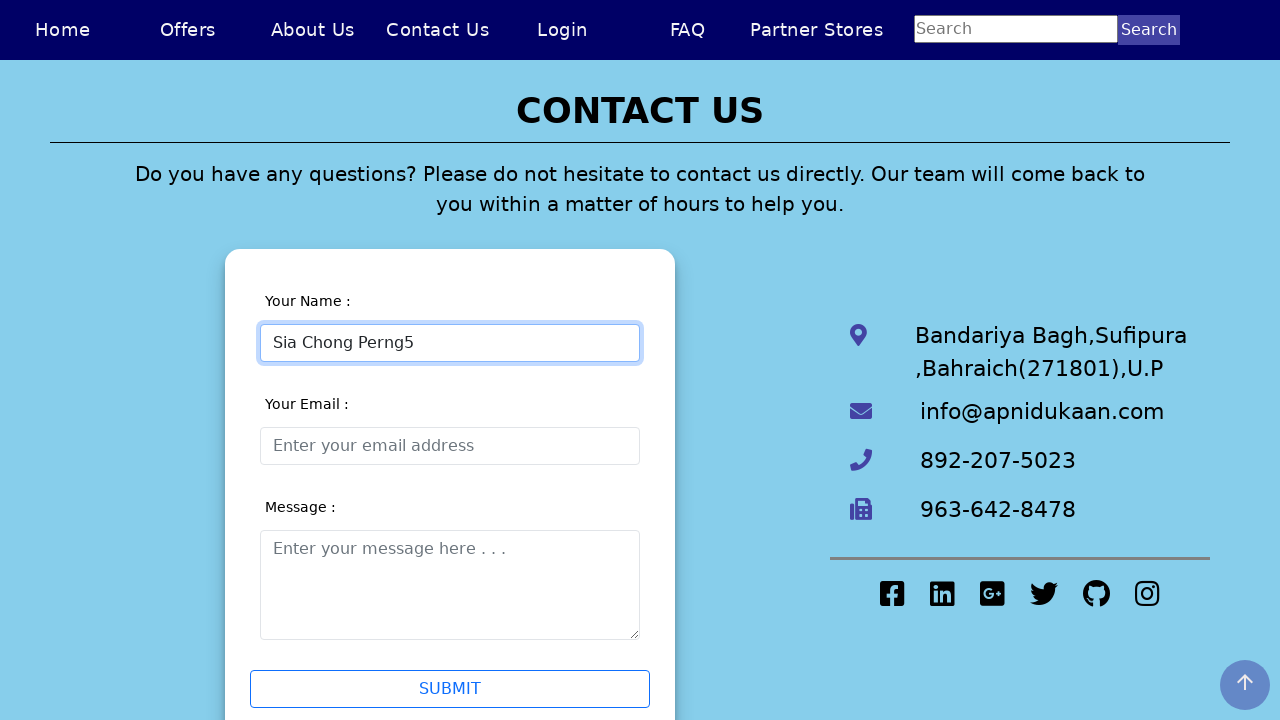

Clicked elsewhere to trigger validation for invalid name at (450, 428) on .input-container:nth-child(2)
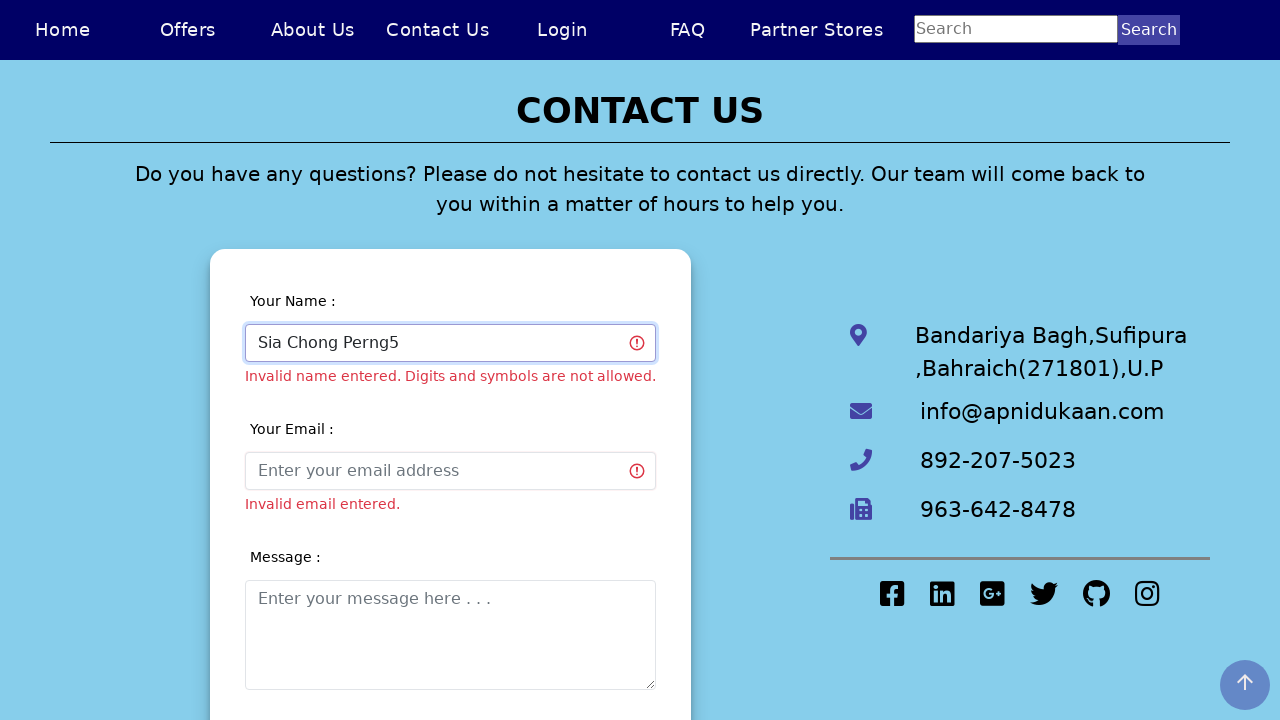

Clicked on name field again to clear at (450, 342) on #validationCustom01
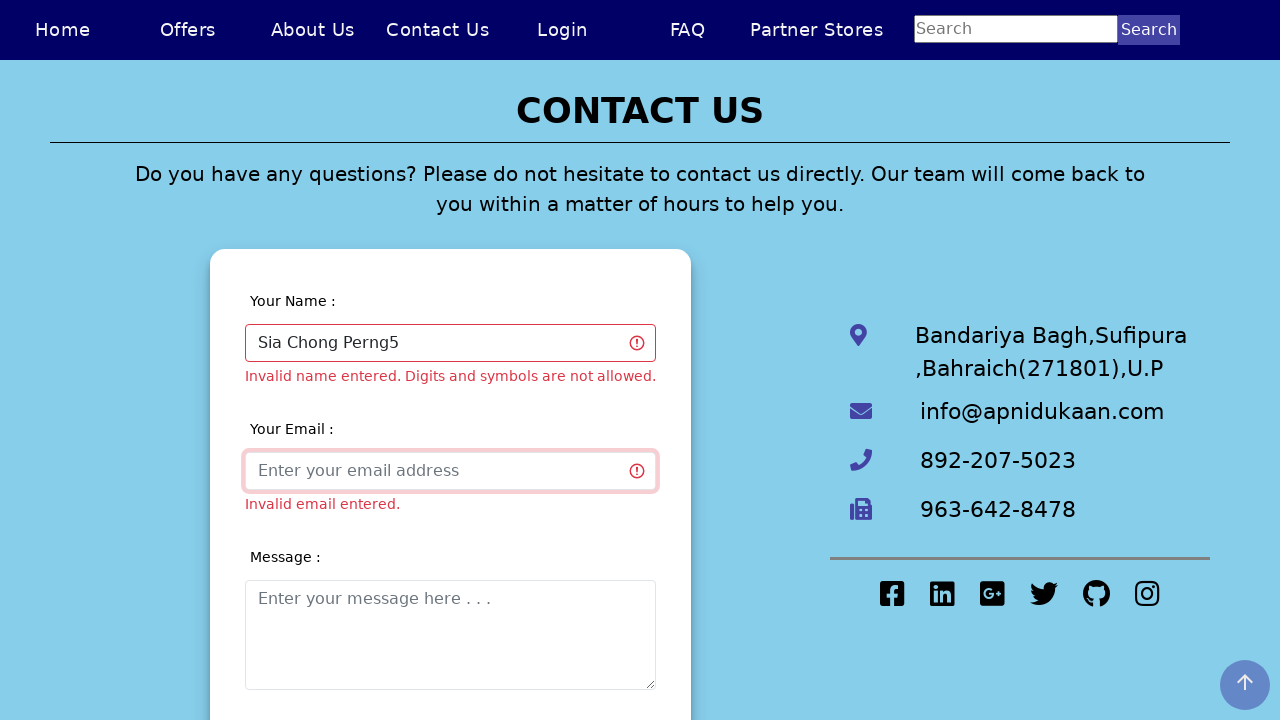

Entered valid name: 'Sia Chong Perng' on #validationCustom01
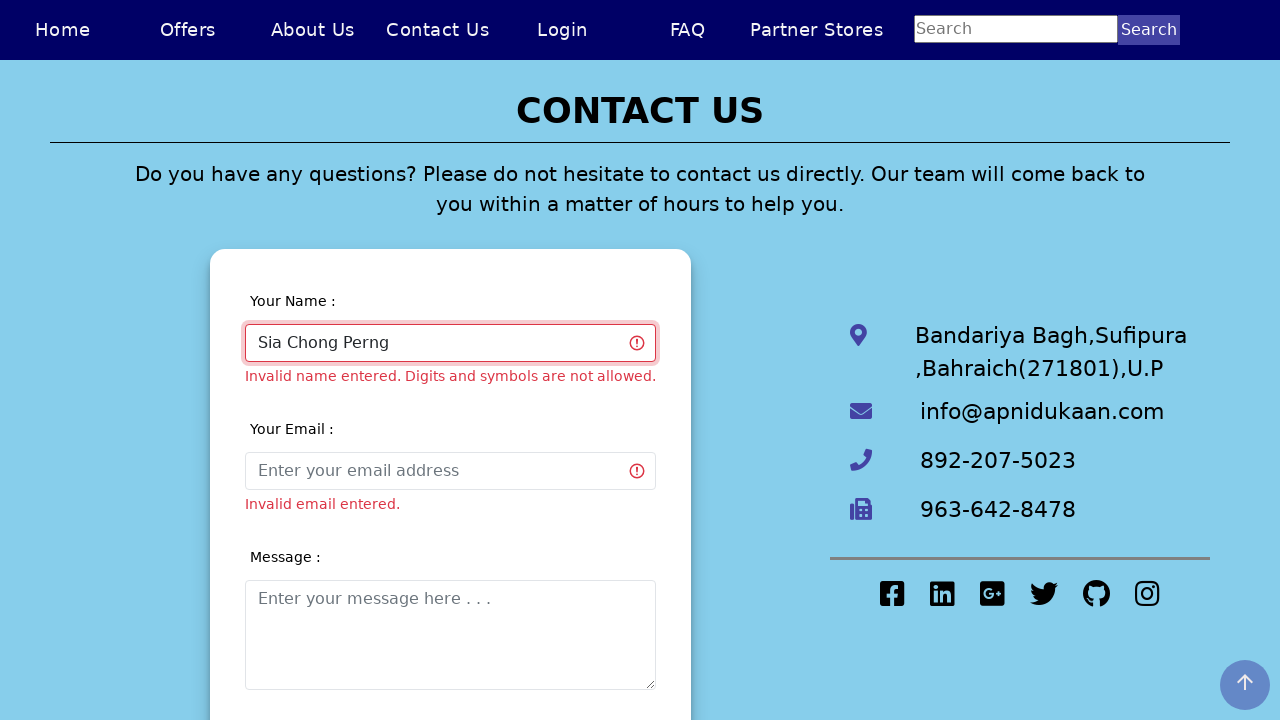

Clicked elsewhere to trigger validation for valid name at (450, 451) on .contact-table
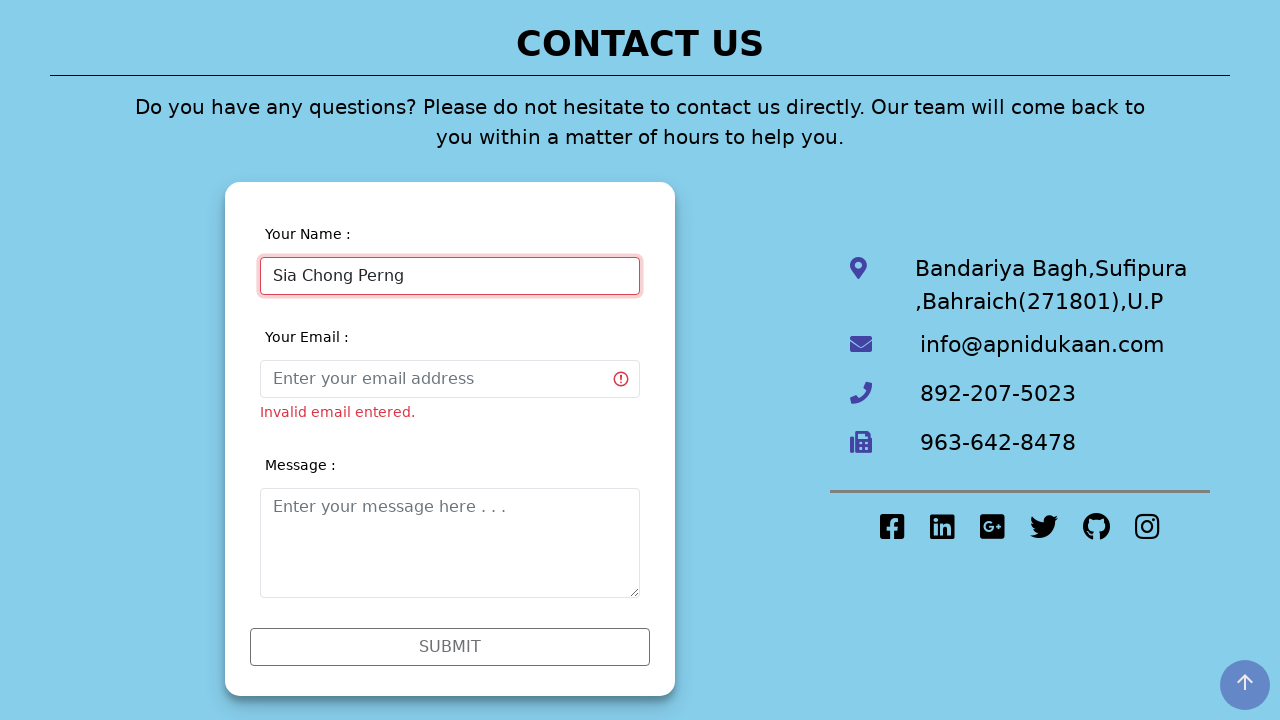

Clicked on email field at (450, 378) on #validationCustom02
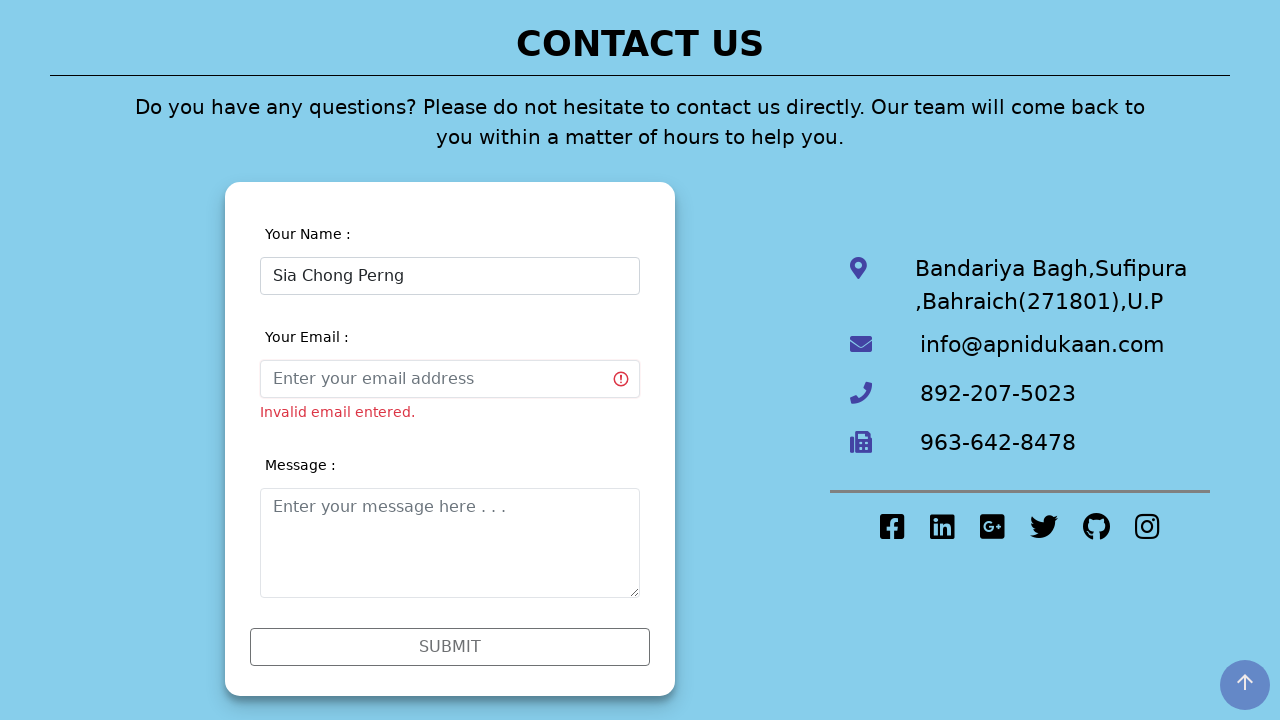

Entered invalid email without domain: 'chongperng' on #validationCustom02
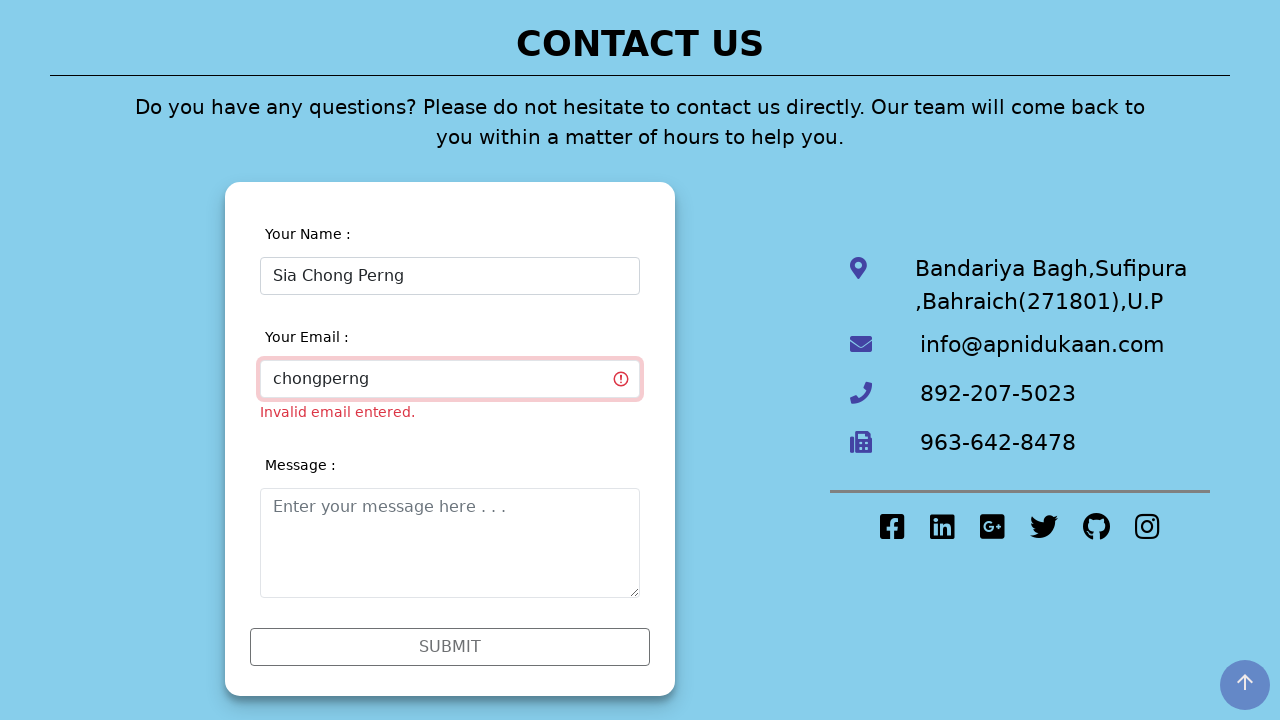

Clicked elsewhere to trigger validation for email without domain at (450, 438) on .contact-table
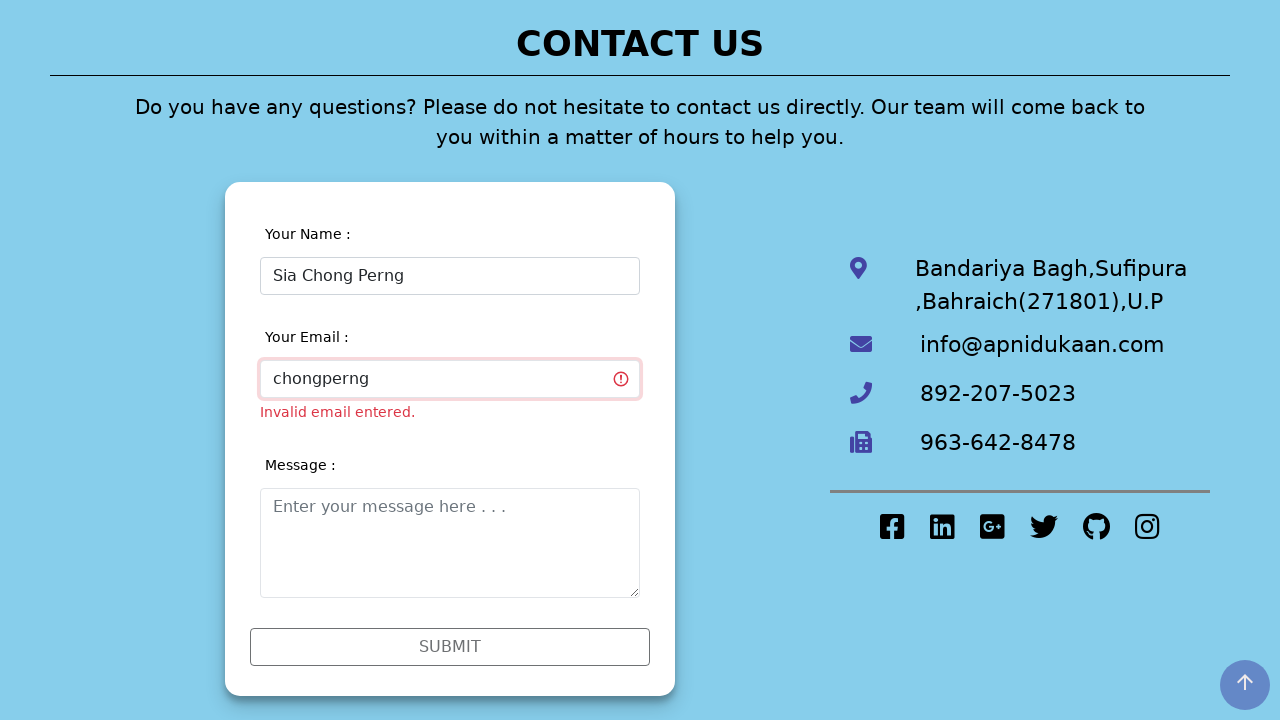

Clicked on email field again to clear at (450, 378) on #validationCustom02
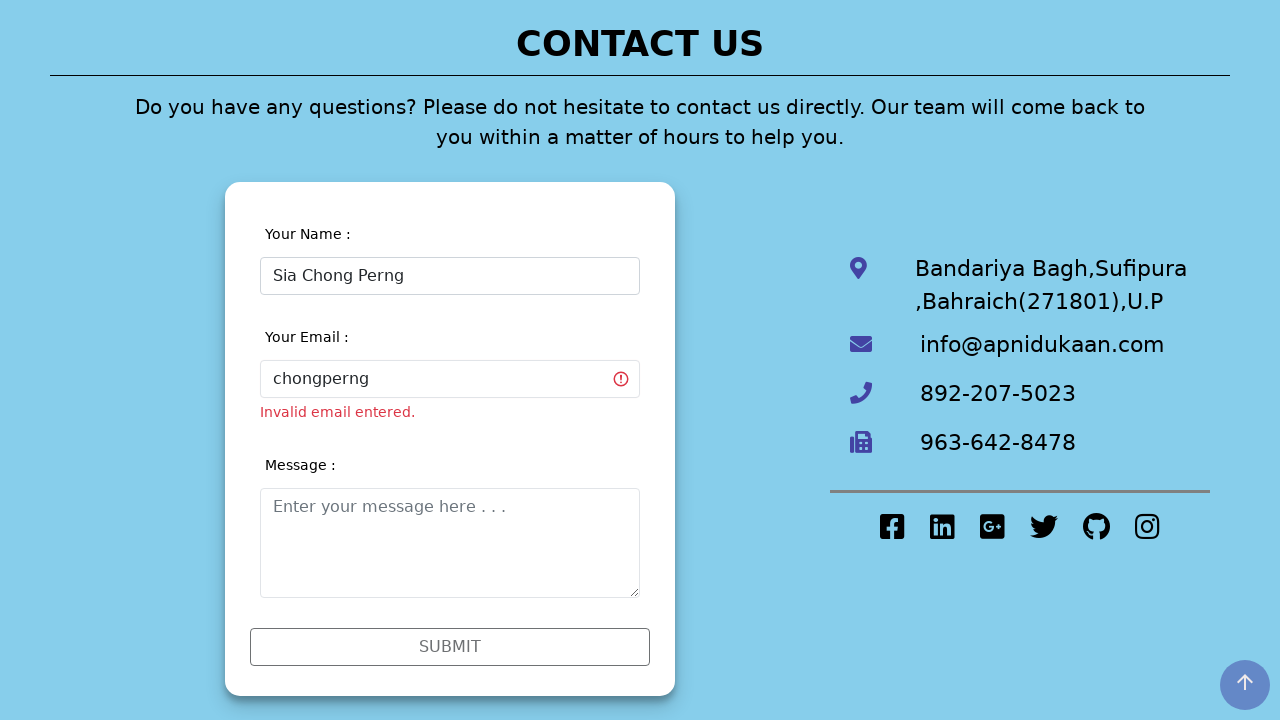

Entered invalid email missing extension: 'chongperngsia@hotmail' on #validationCustom02
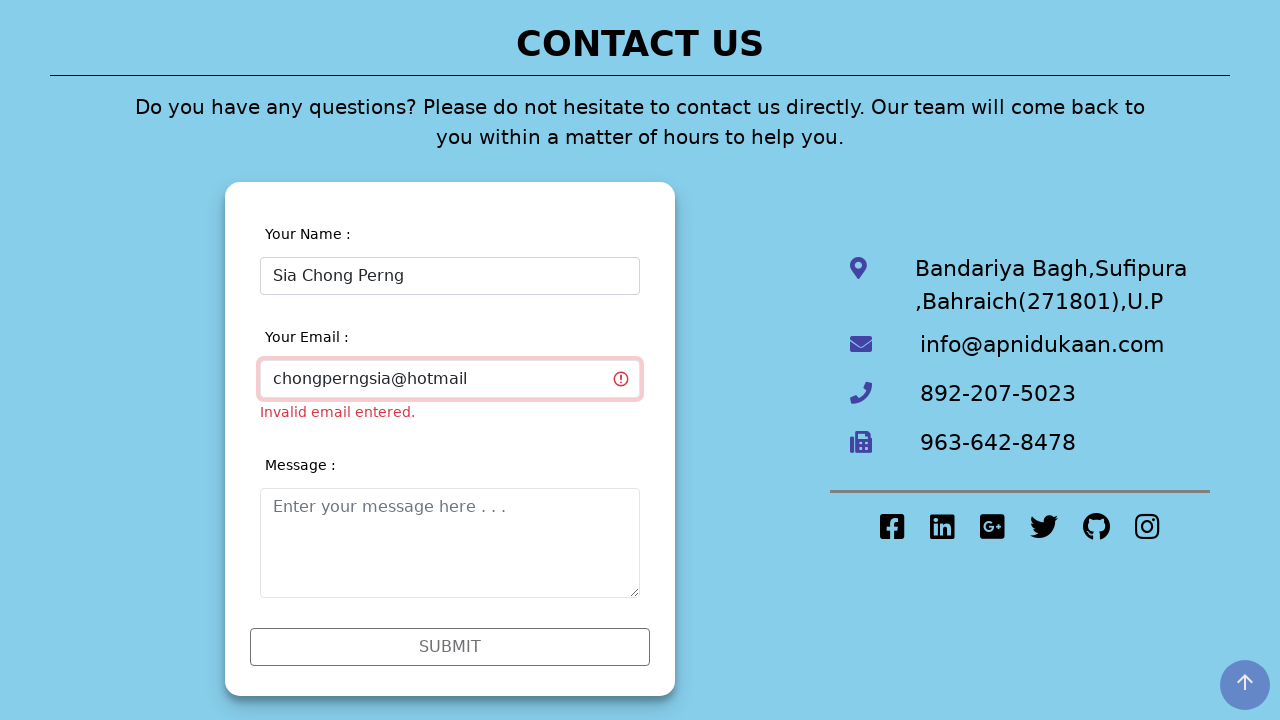

Clicked elsewhere to trigger validation for email missing extension at (450, 438) on .contact-table
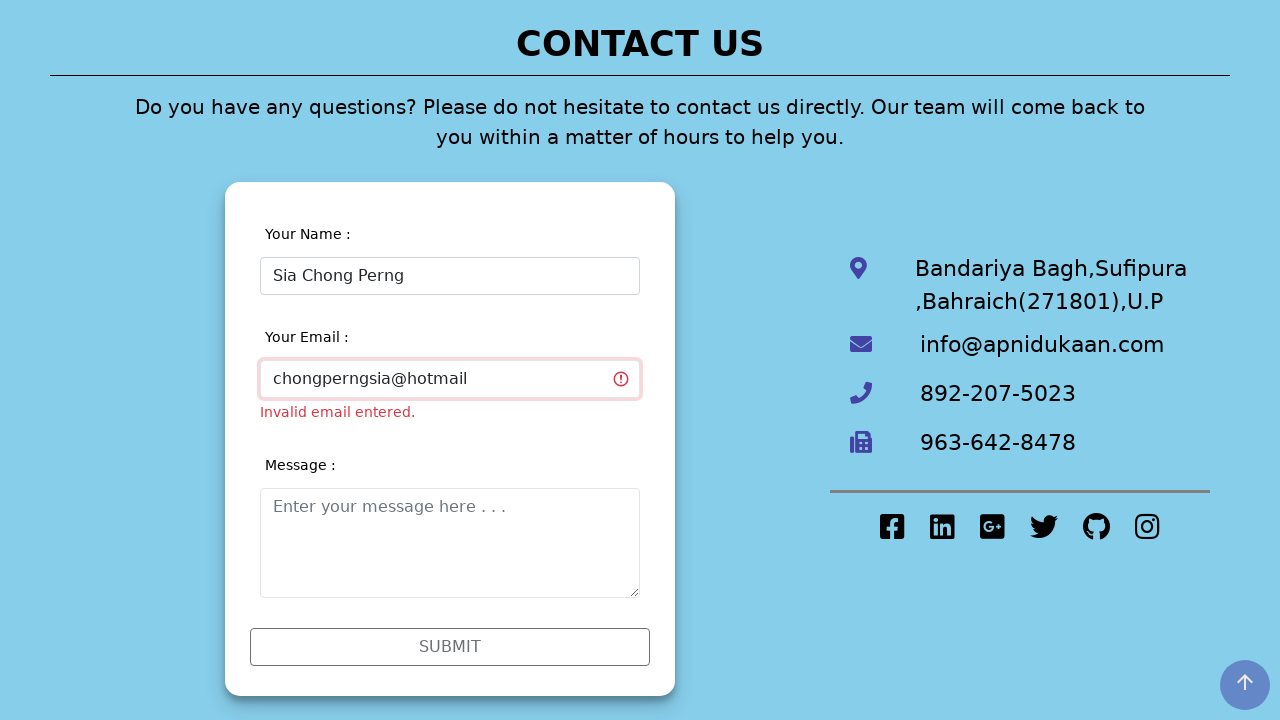

Clicked on email field again to clear at (450, 378) on #validationCustom02
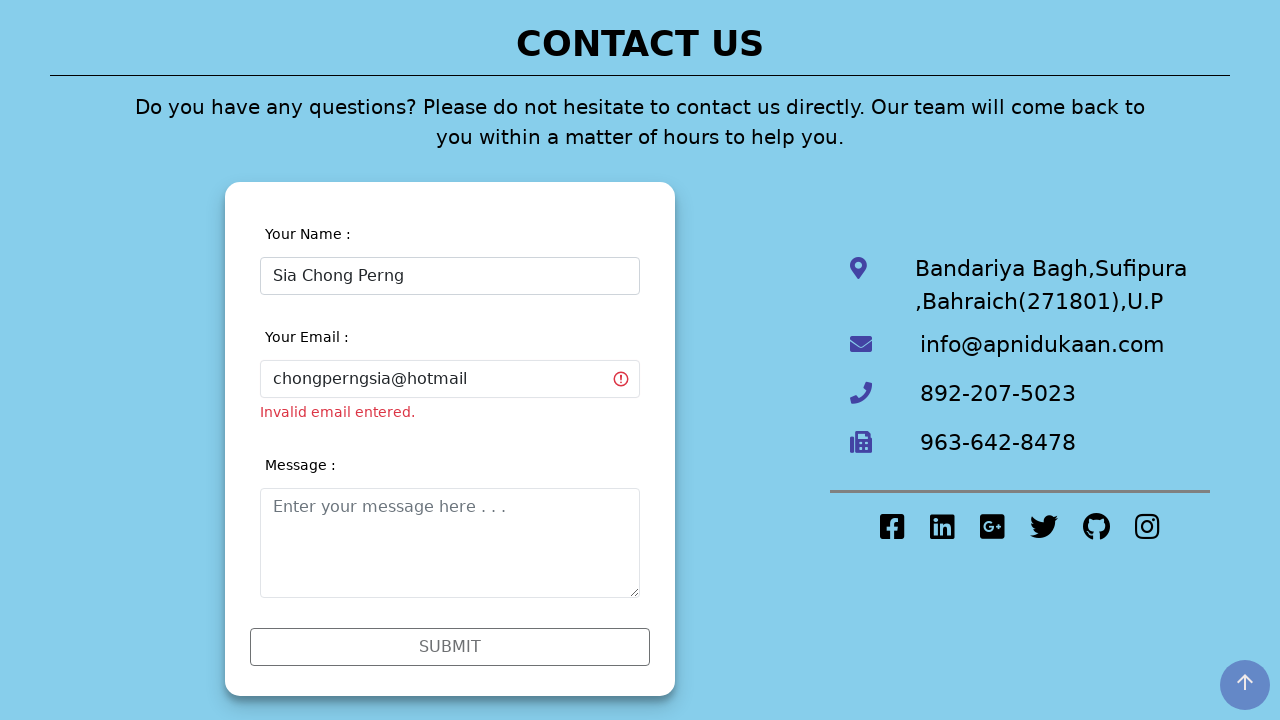

Entered valid email: 'chongperngsia@hotmail.com' on #validationCustom02
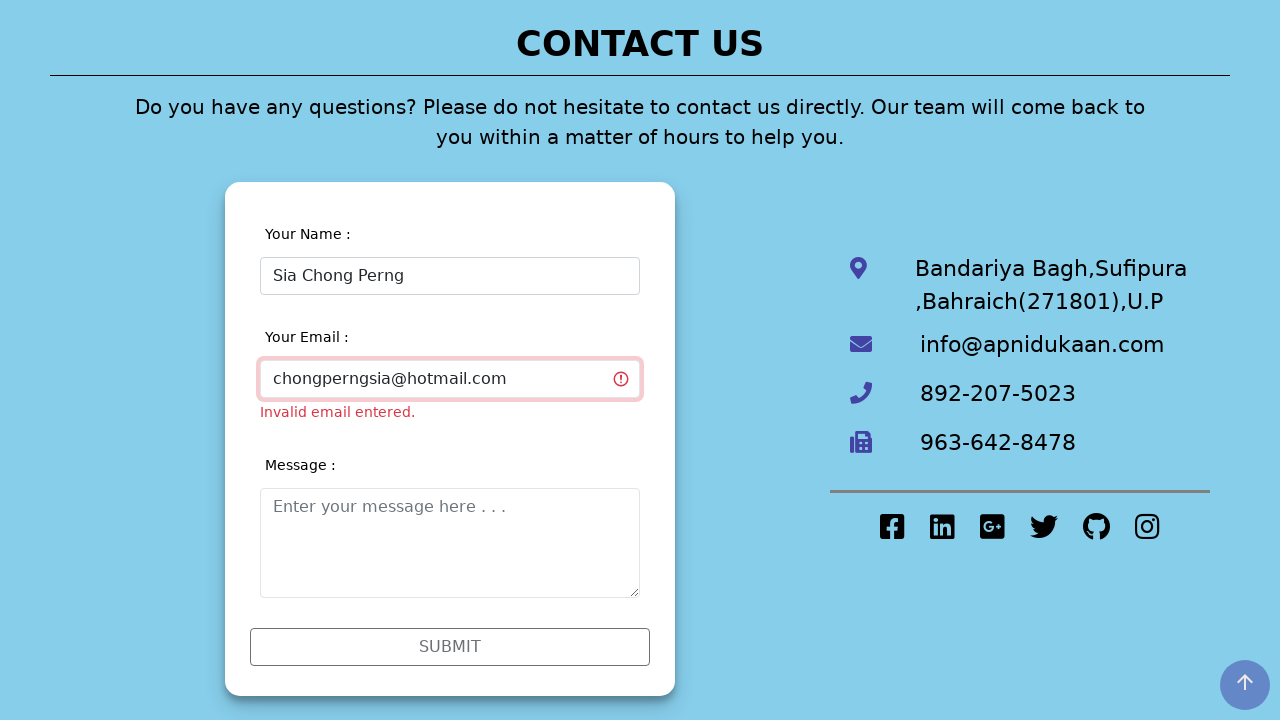

Clicked elsewhere to trigger validation for valid email at (450, 438) on .contact-table
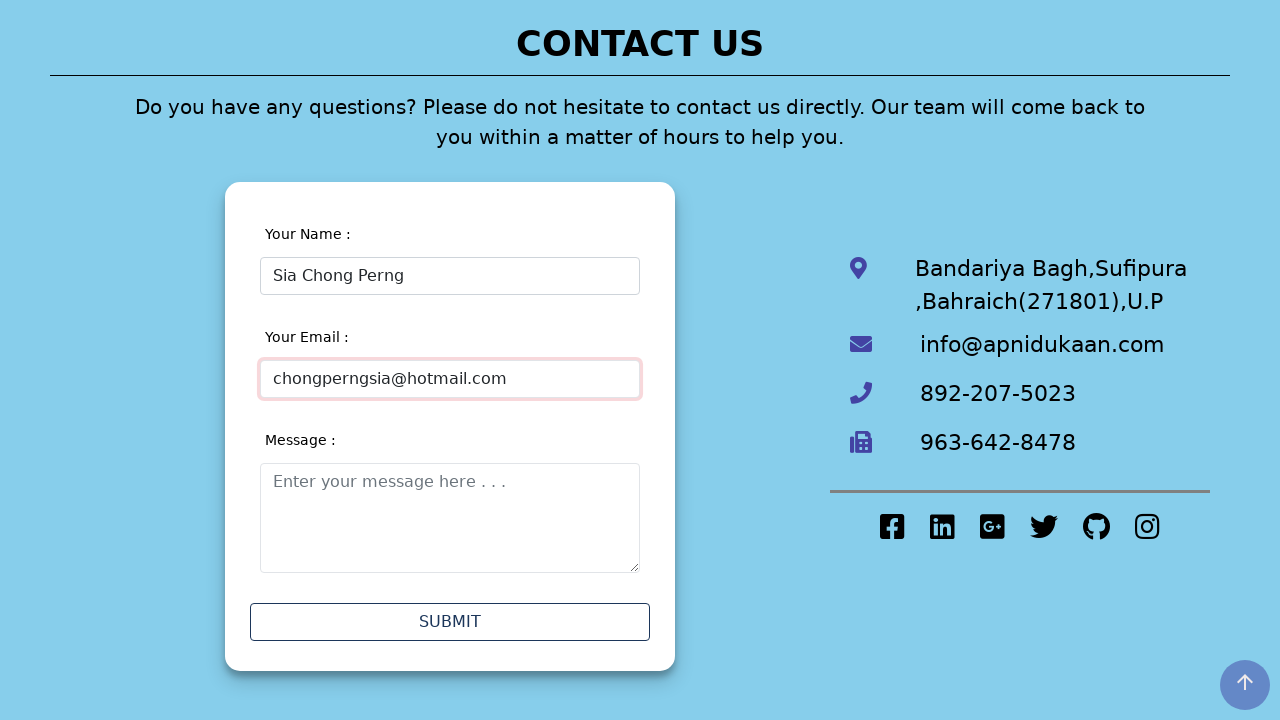

Clicked submit button (message field required) at (450, 622) on #submit-btn
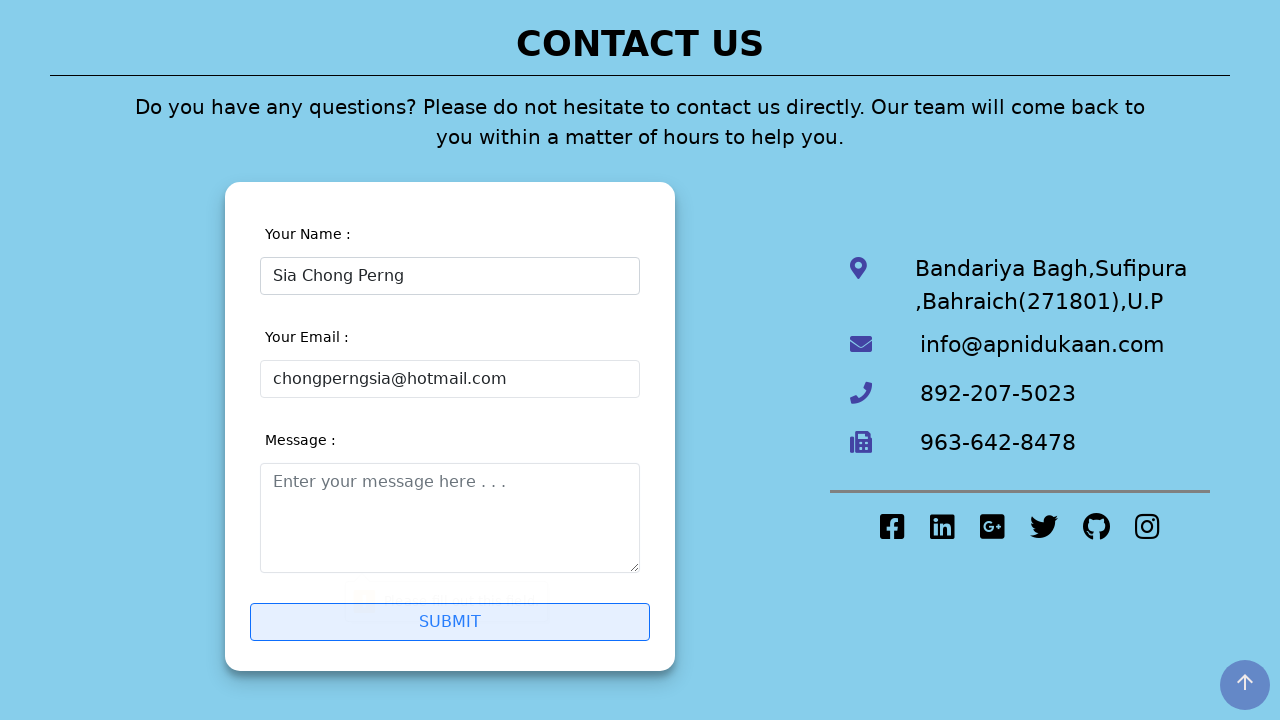

Clicked on message field container at (450, 500) on .input-container:nth-child(3)
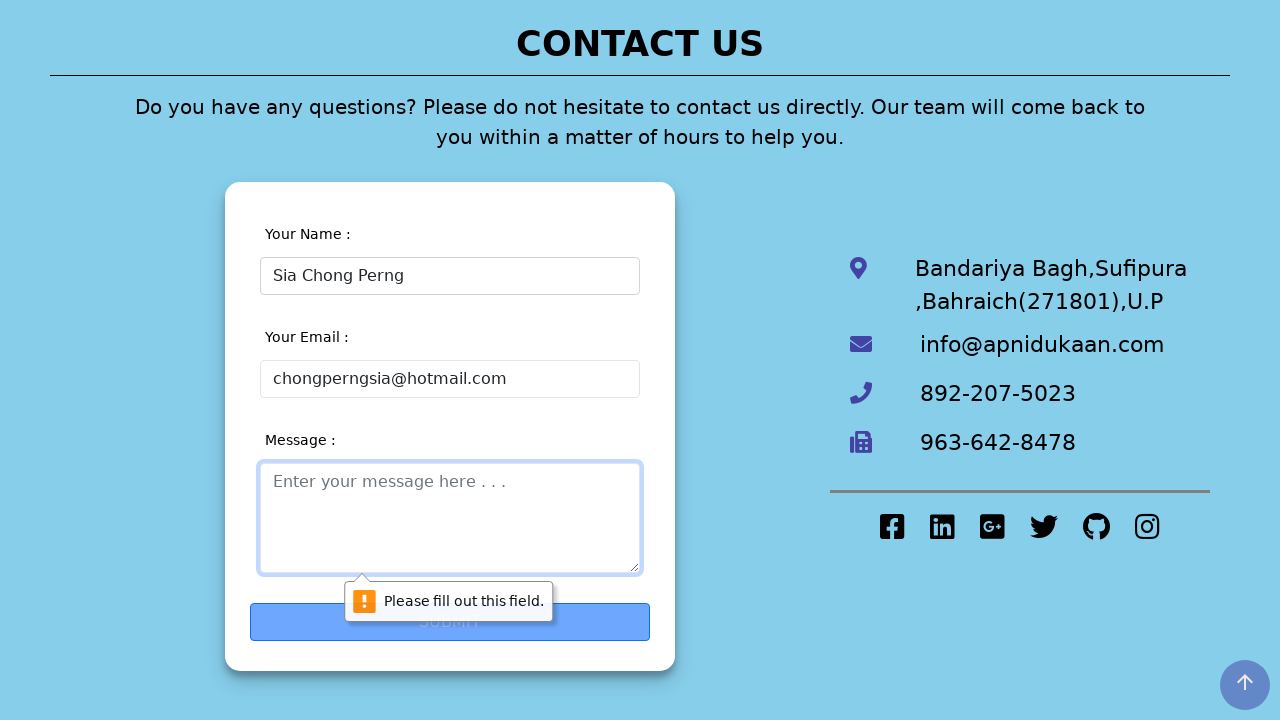

Clicked on message textarea at (450, 518) on #validationCustom03
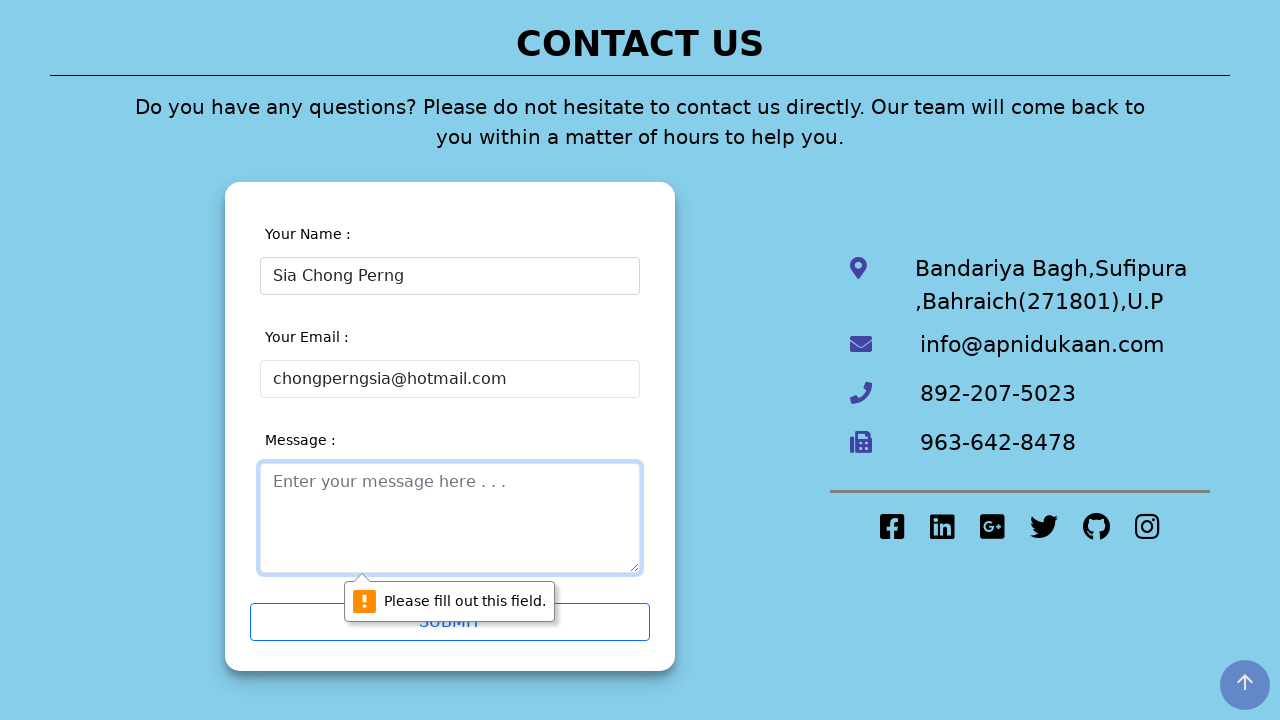

Entered message: 'Can I have my product advertise on this website?' on #validationCustom03
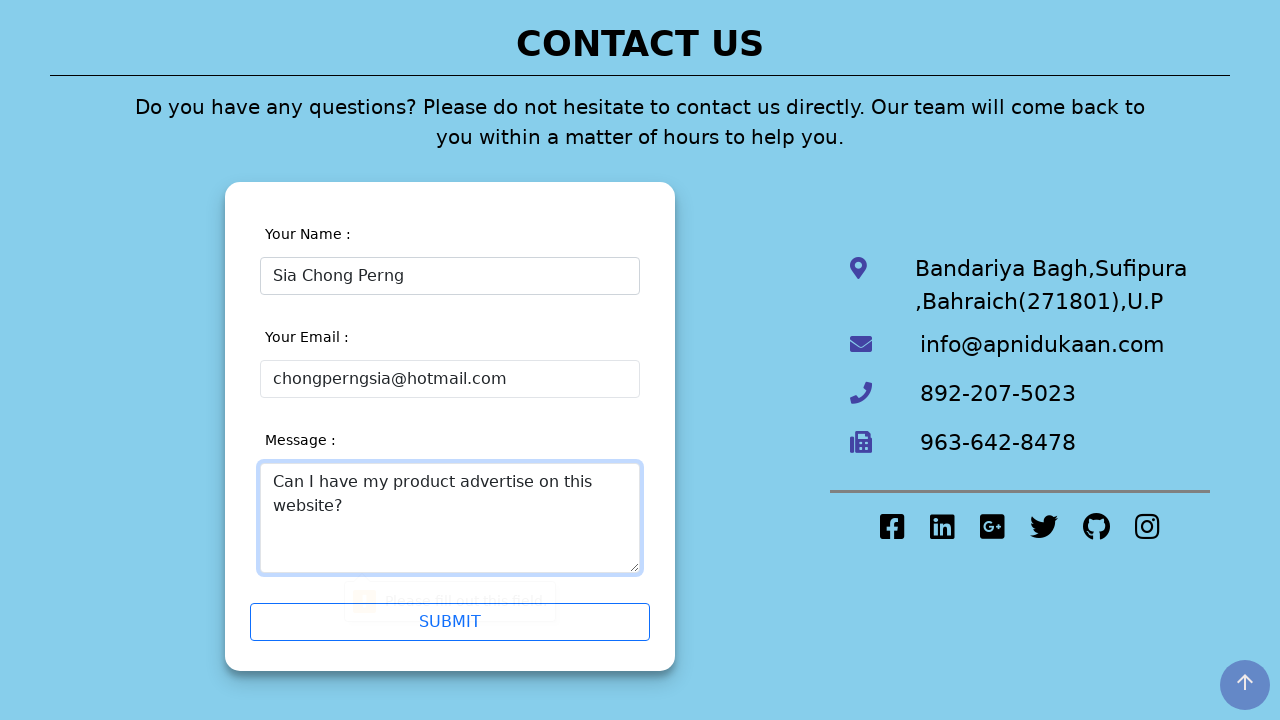

Clicked submit button to submit form with all valid data at (450, 622) on #submit-btn
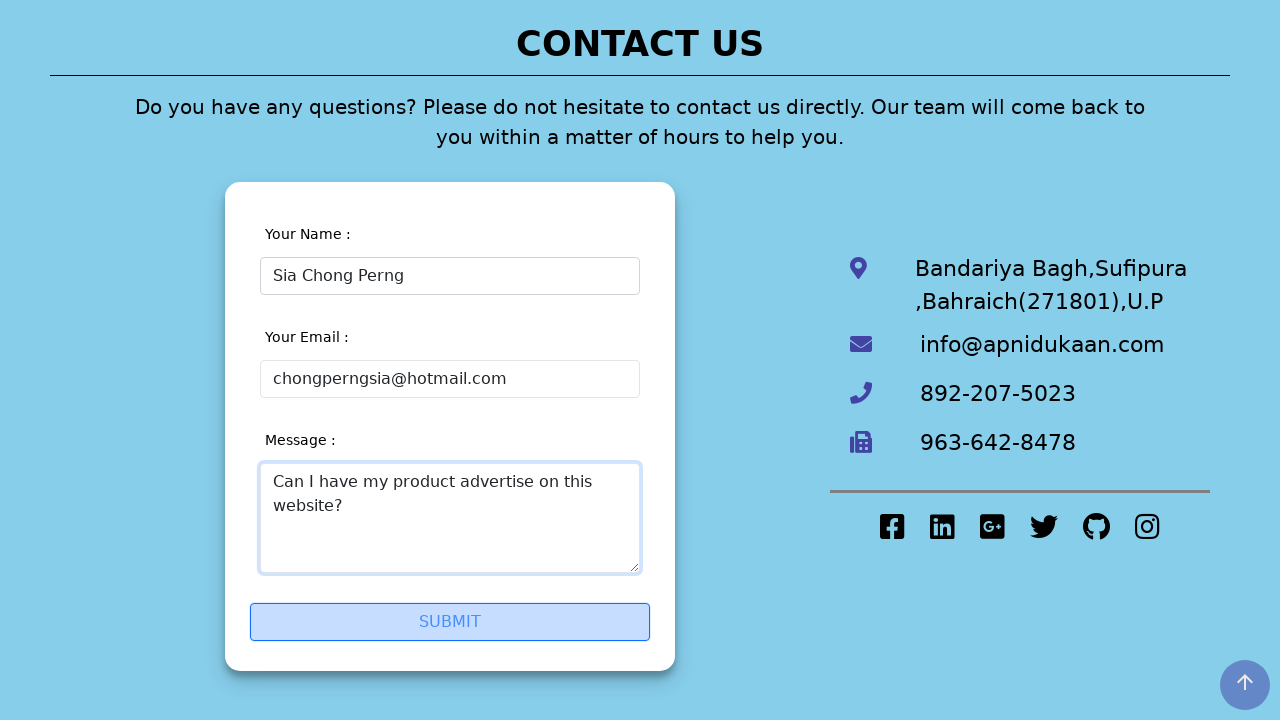

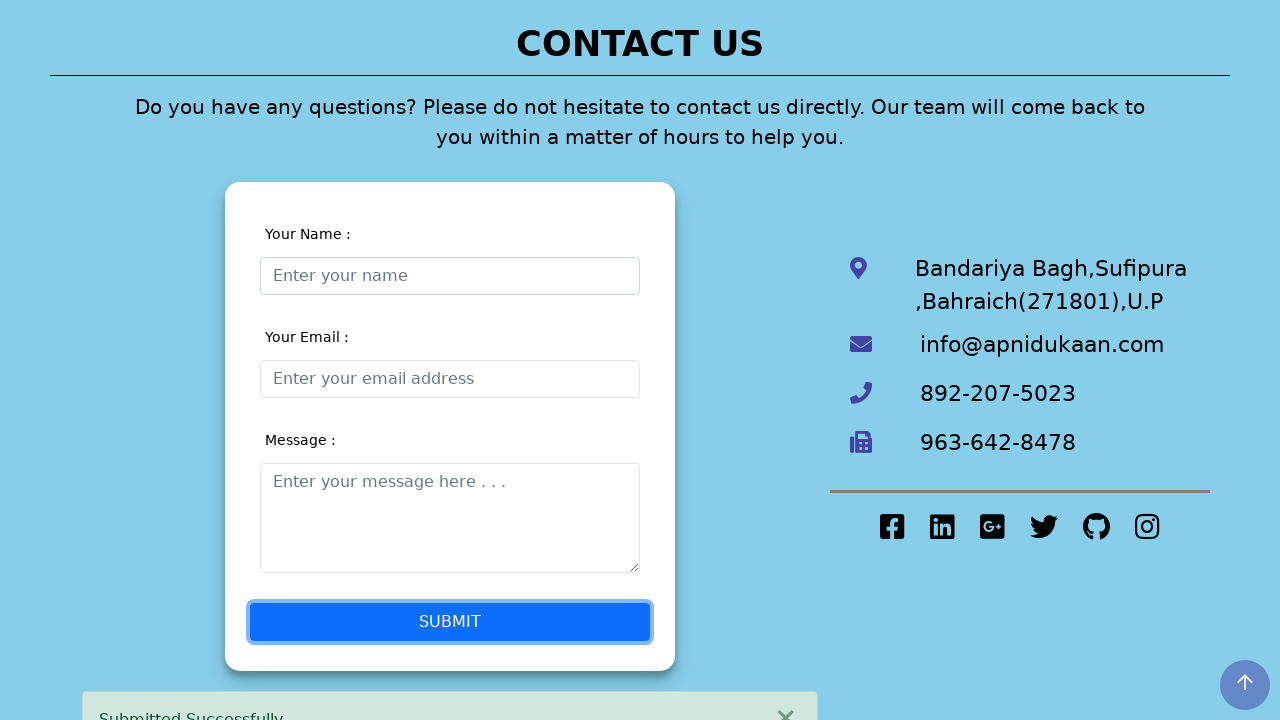